Tests a loading images page by waiting for all images to load and then verifying the award image element is present

Starting URL: https://bonigarcia.dev/selenium-webdriver-java/loading-images.html

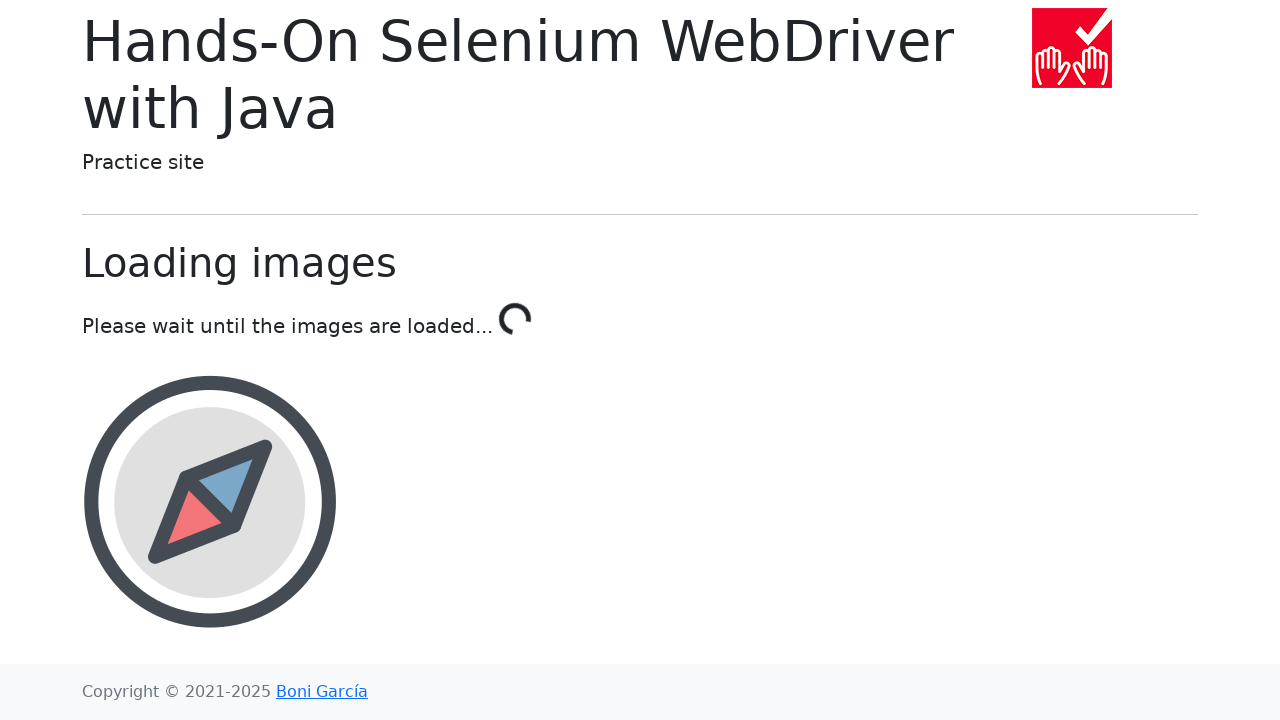

Navigated to loading images page
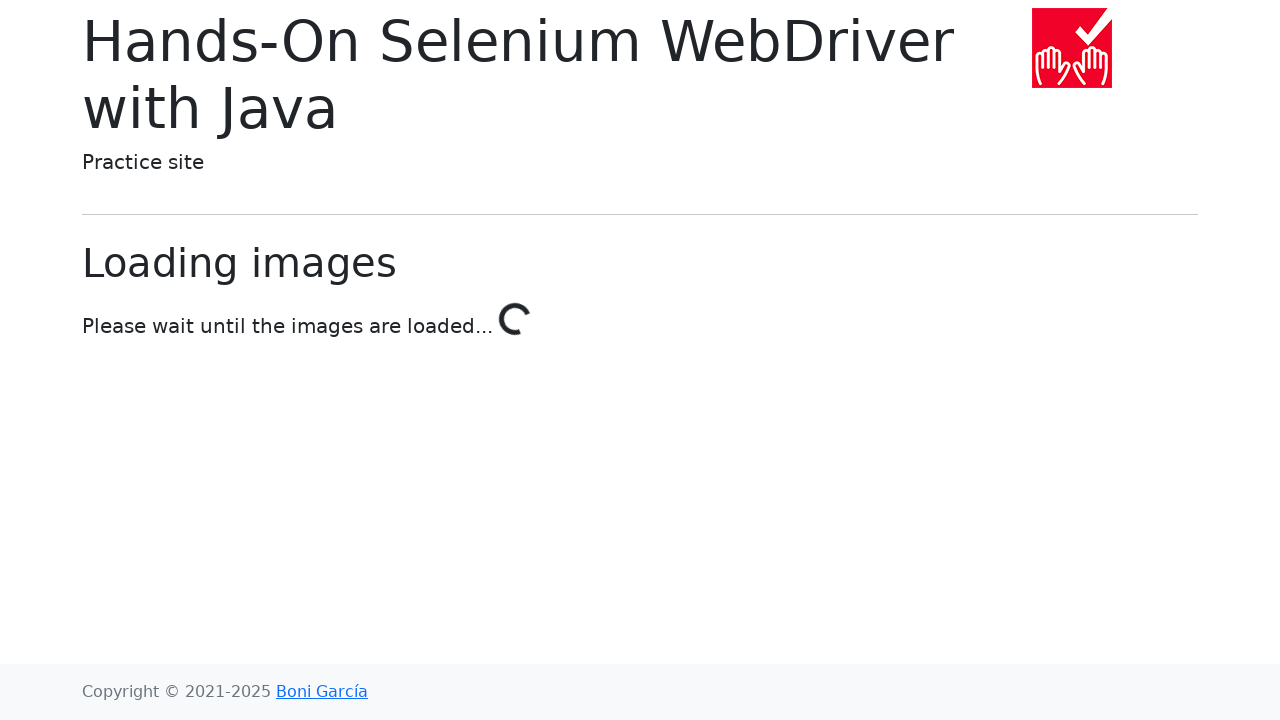

All images attached to the page
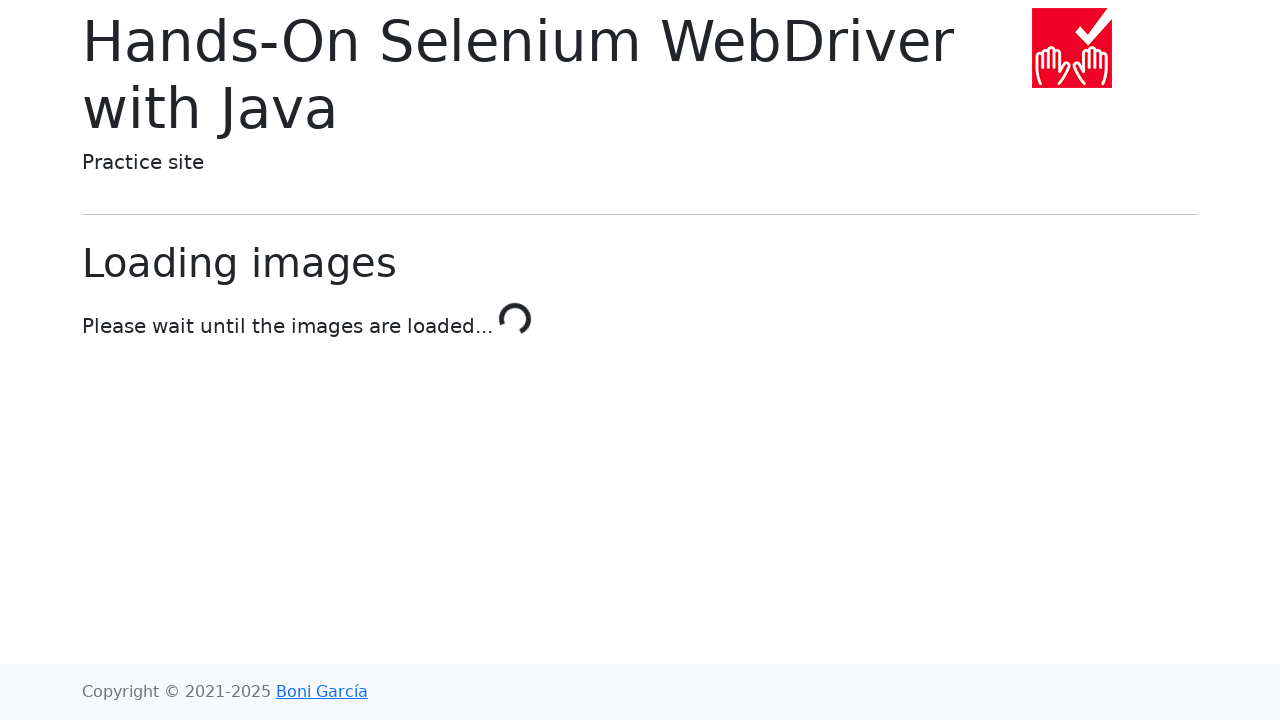

Award image element found on page
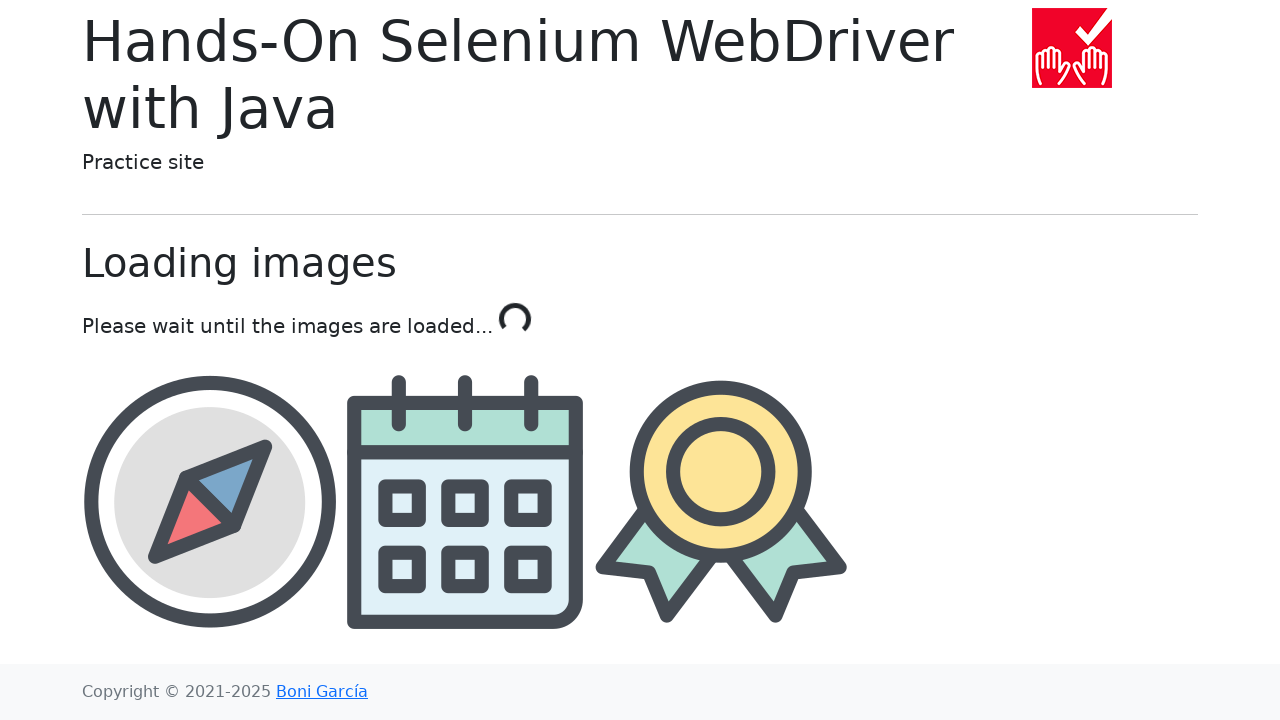

Located the award image element
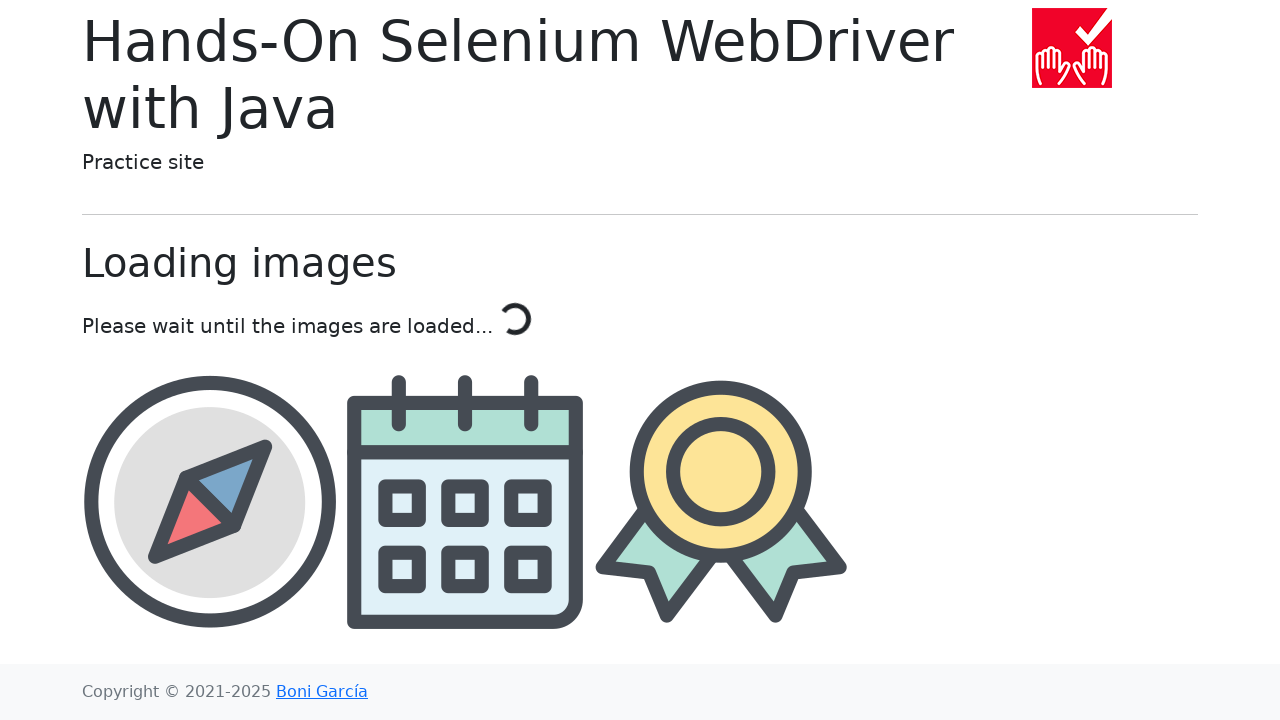

Award image is visible and loaded
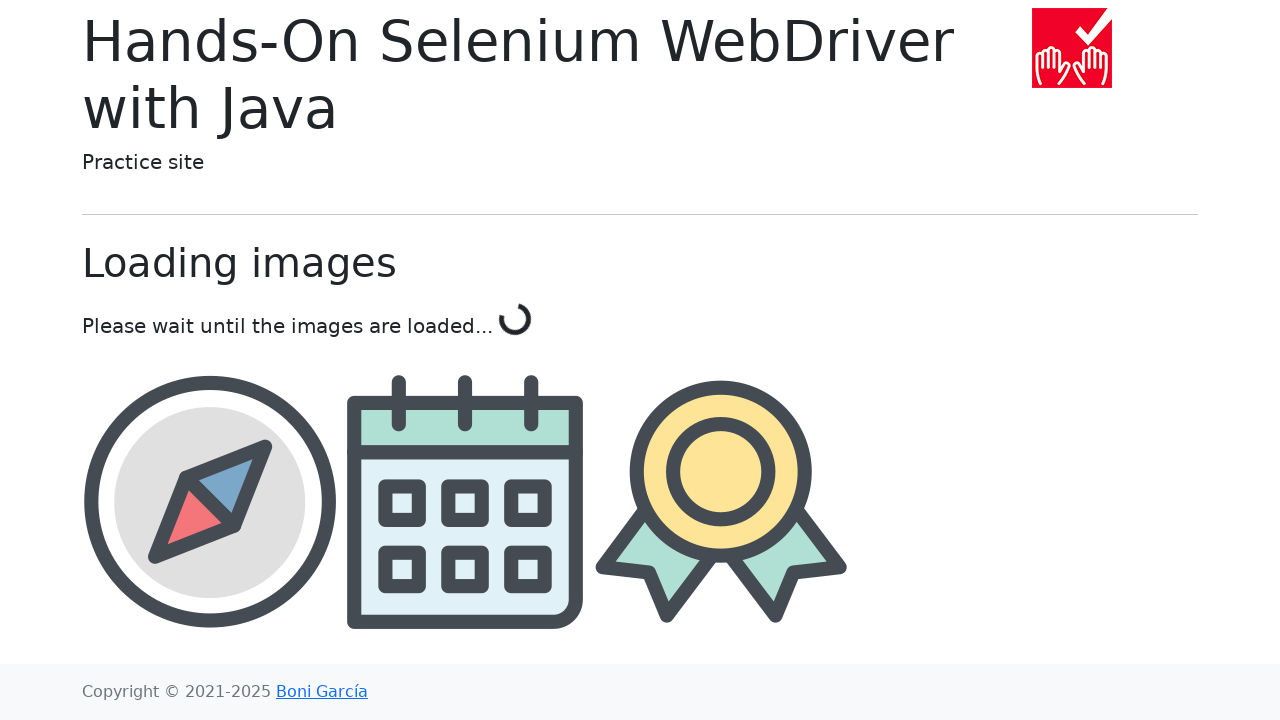

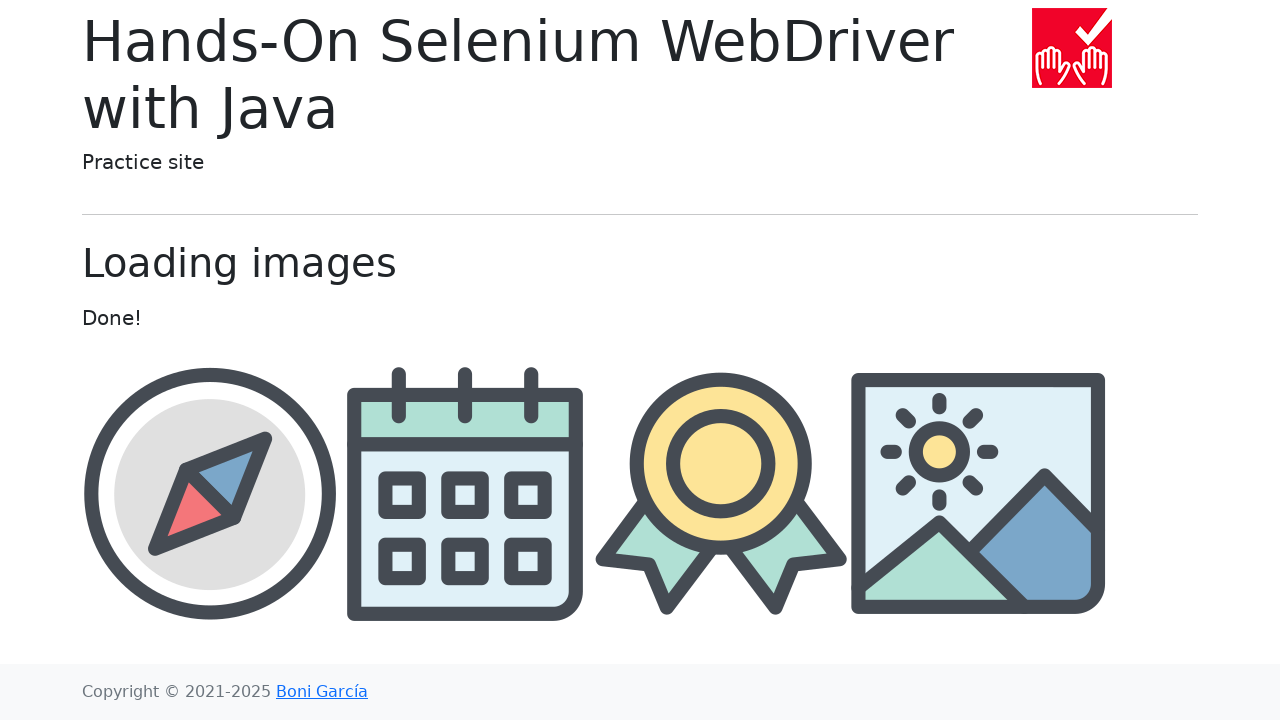